Tests form submission functionality by entering text in an input field and verifying the result

Starting URL: https://www.qa-practice.com/elements/input/simple

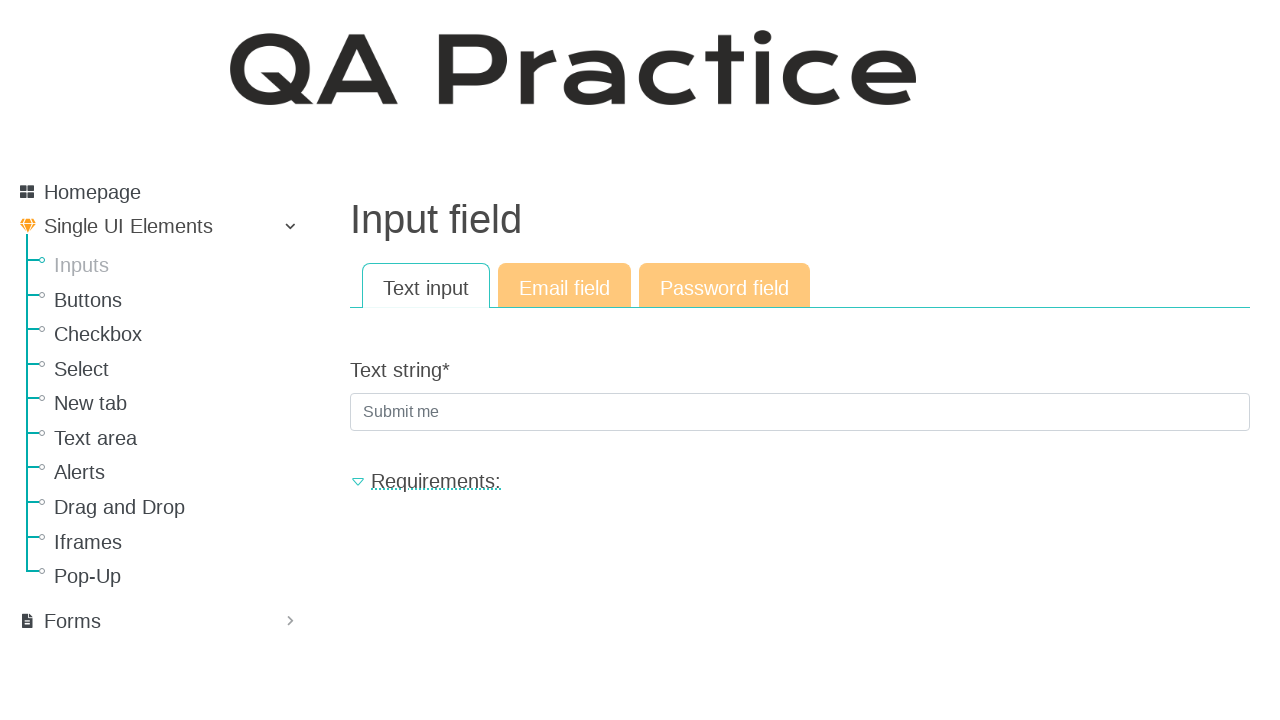

Filled input field with 'Hello' on input[placeholder='Submit me']
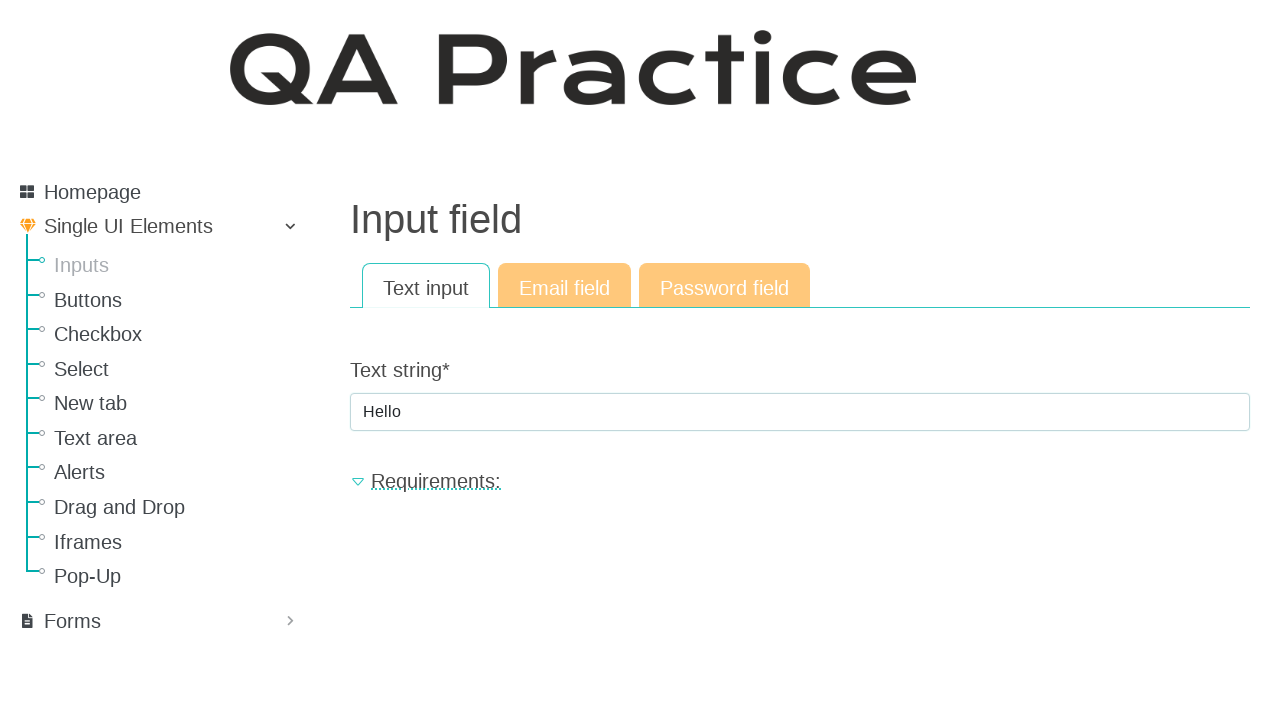

Pressed Enter to submit the form on input[placeholder='Submit me']
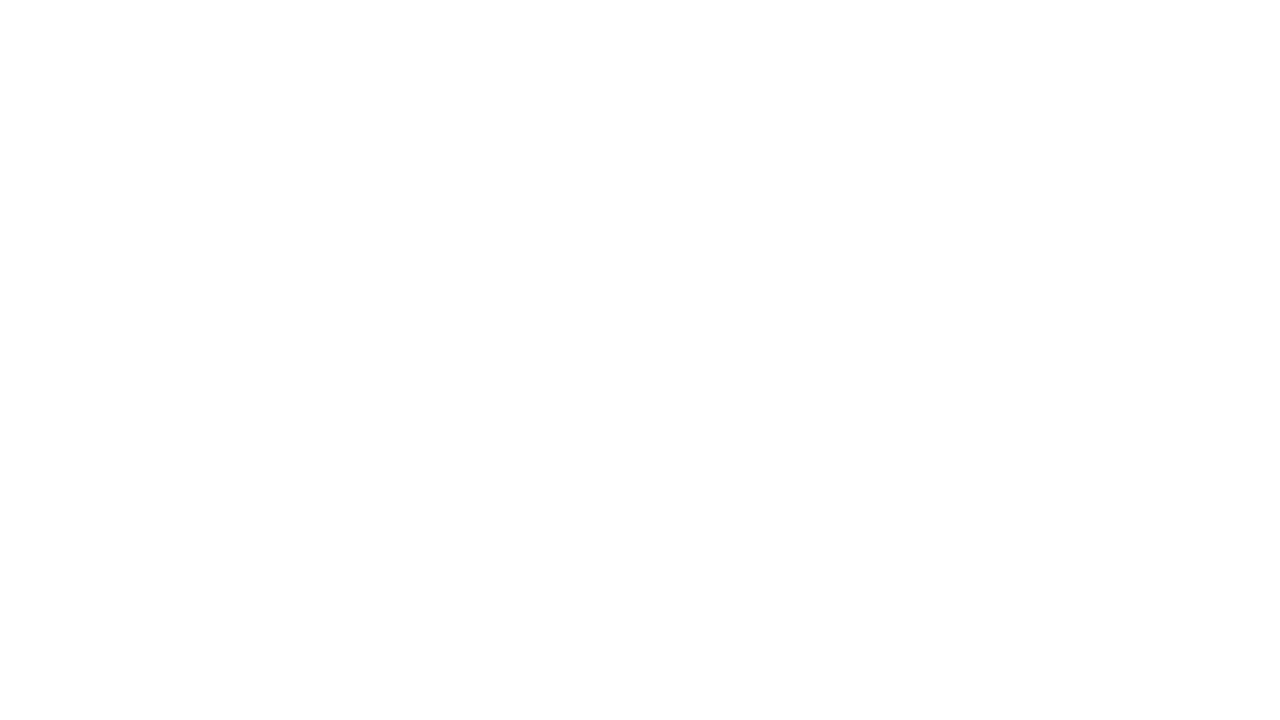

Result text element appeared, verifying form submission successful
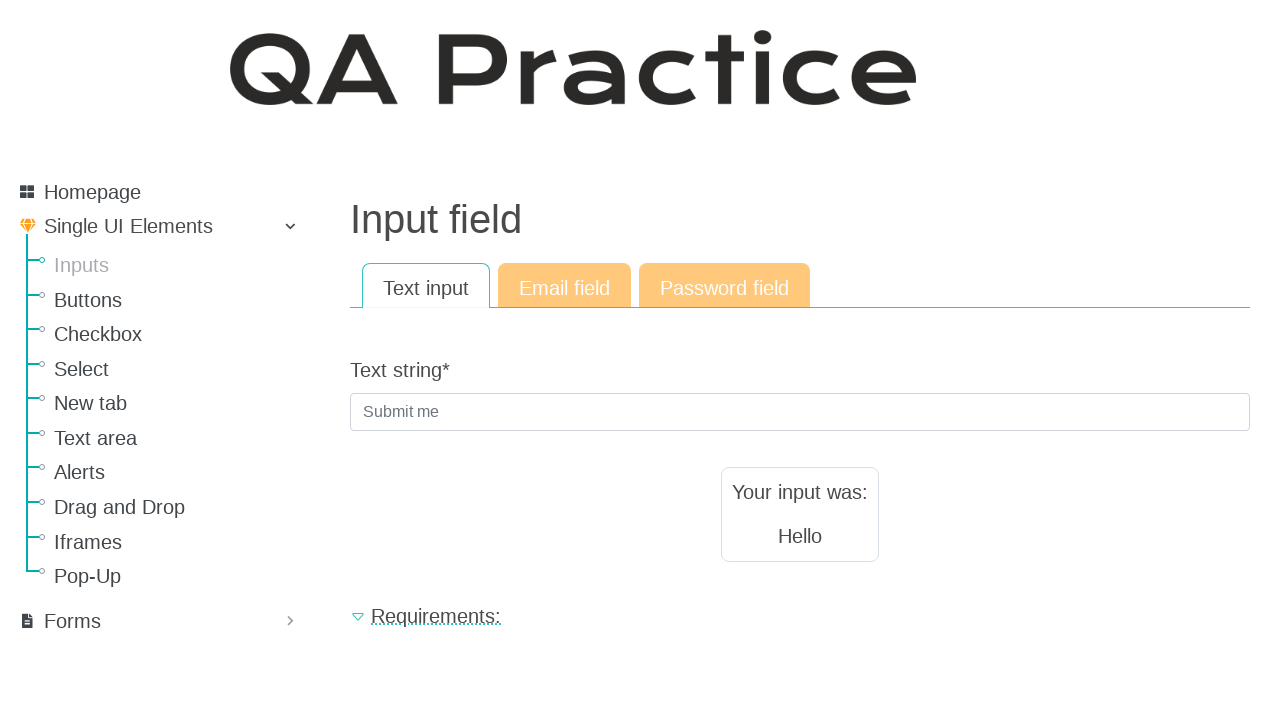

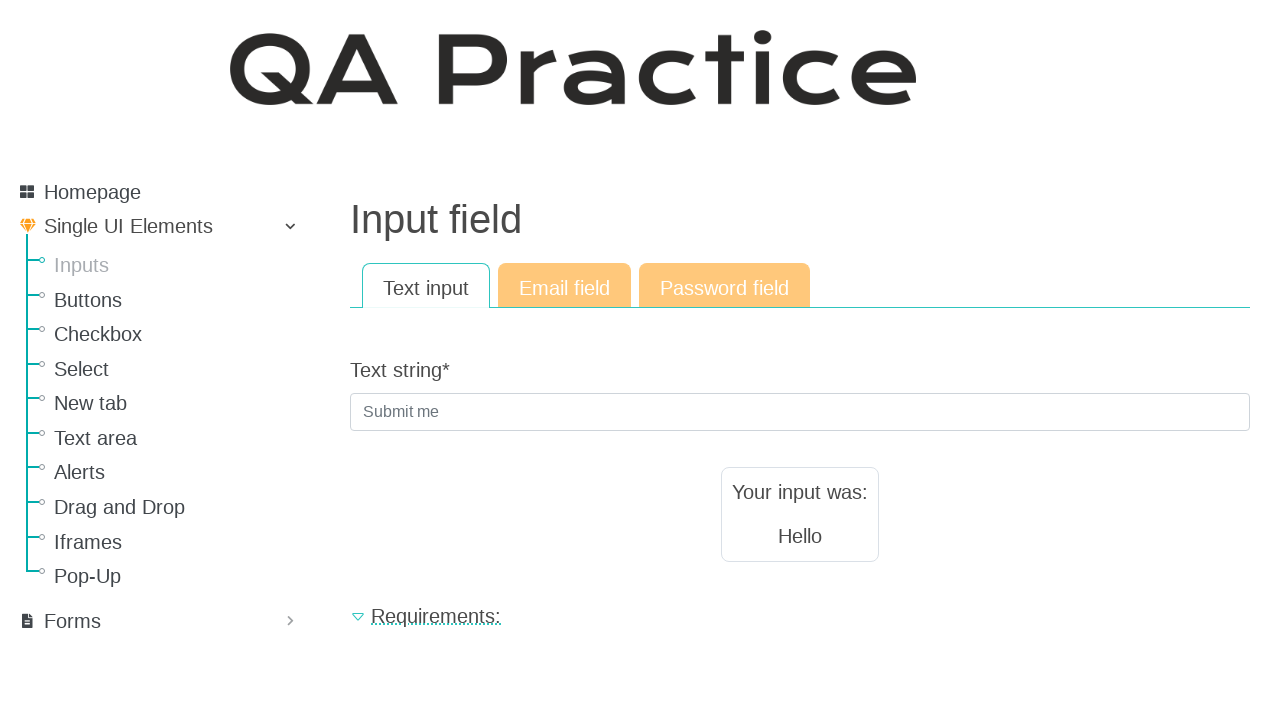